Tests enabling a disabled input field and then filling it with text

Starting URL: https://the-internet.herokuapp.com/

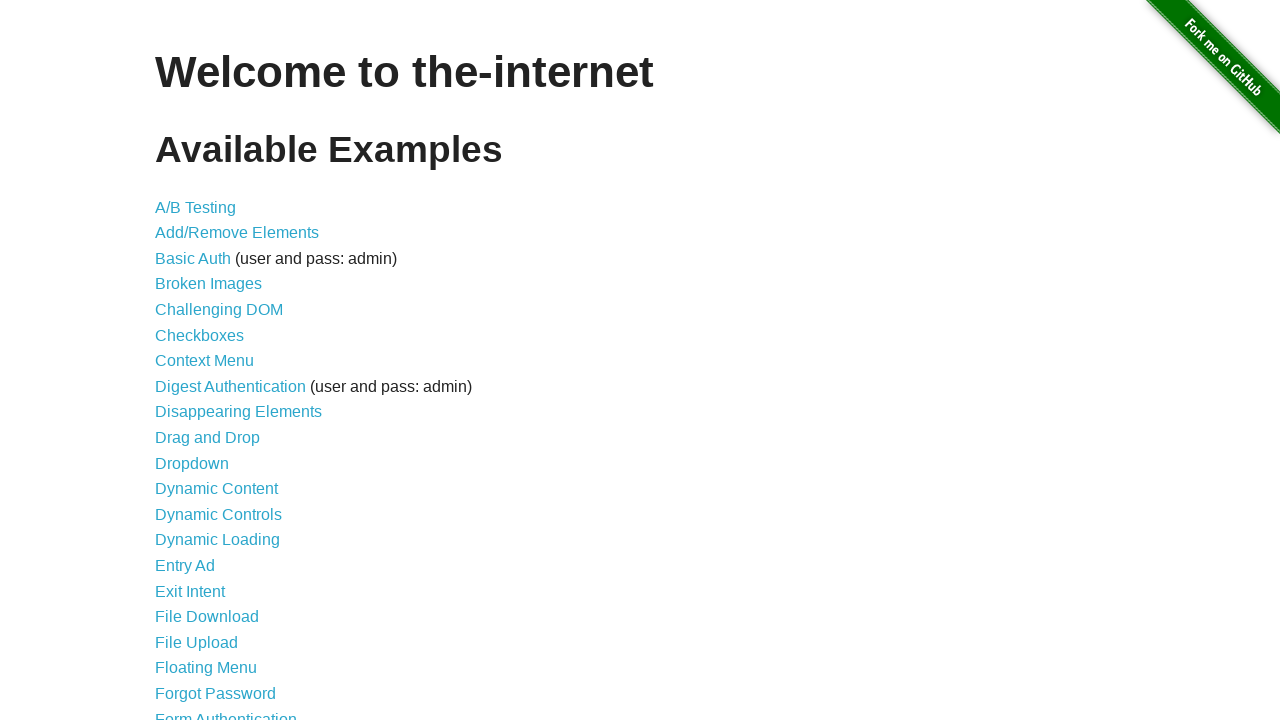

Clicked on dynamic controls link at (218, 514) on a[href*="dynamic_controls"]
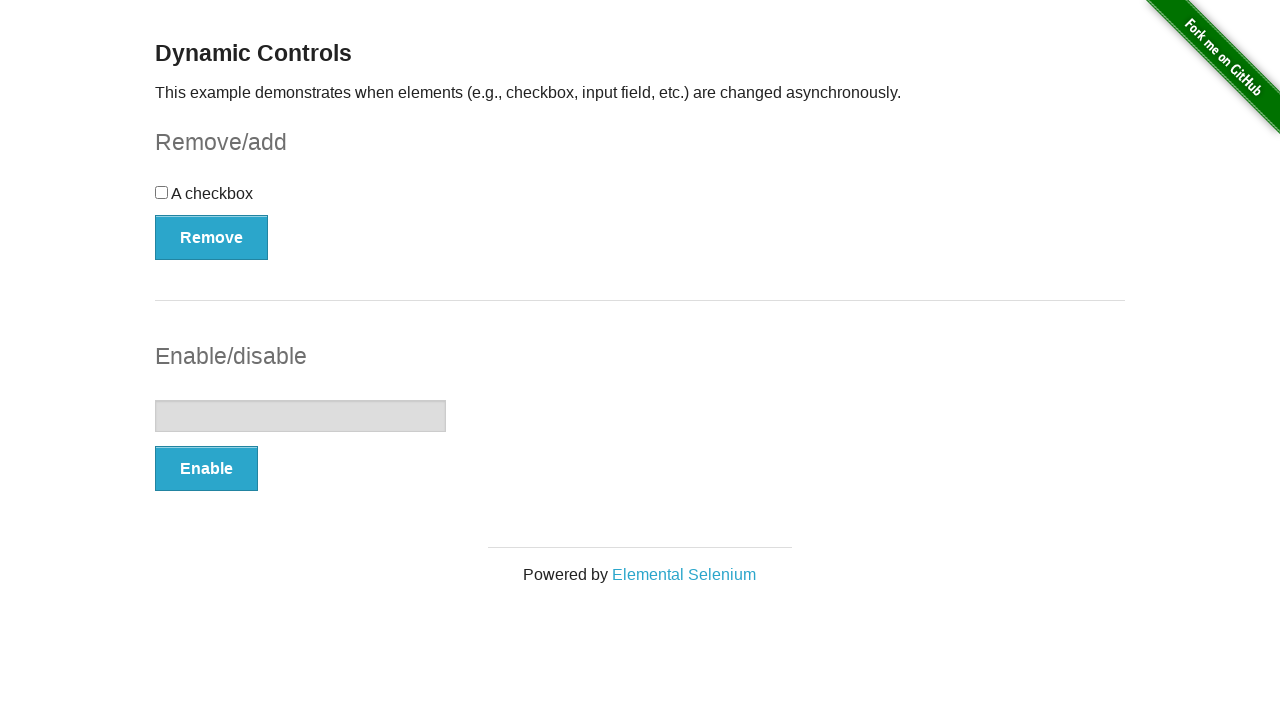

Verified input field is present and initially disabled
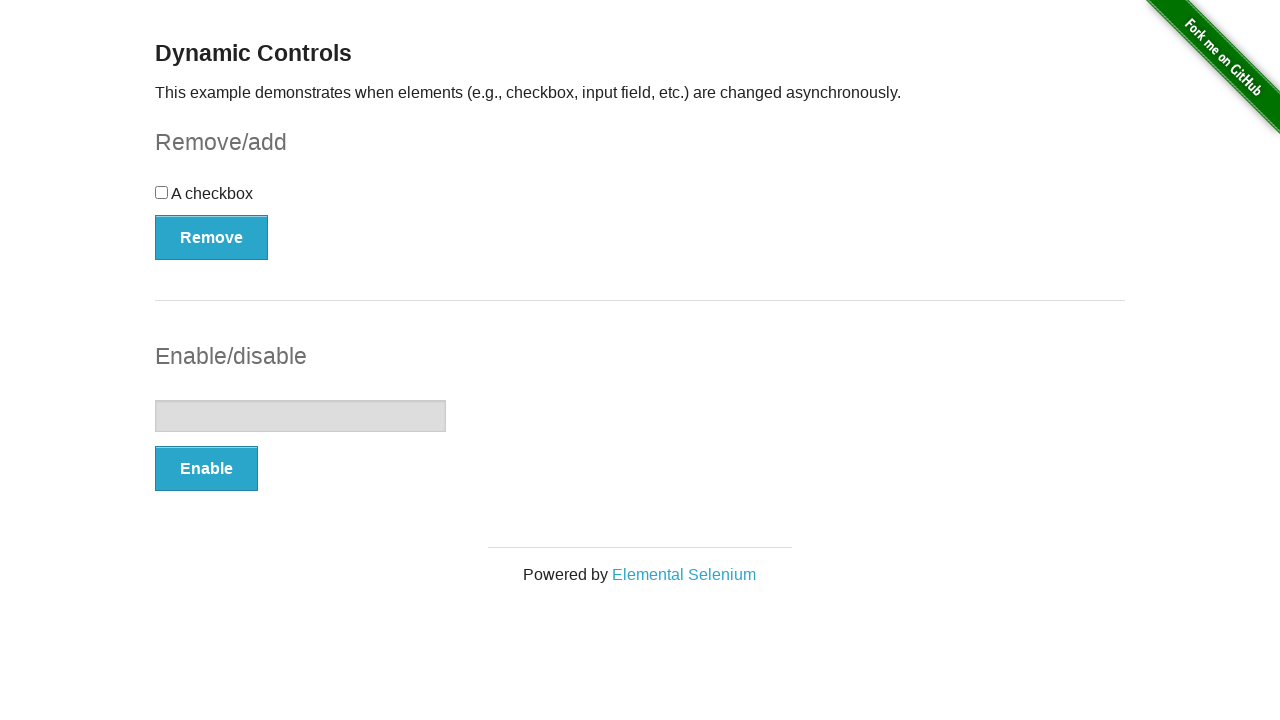

Clicked the Enable button at (206, 469) on #input-example>button
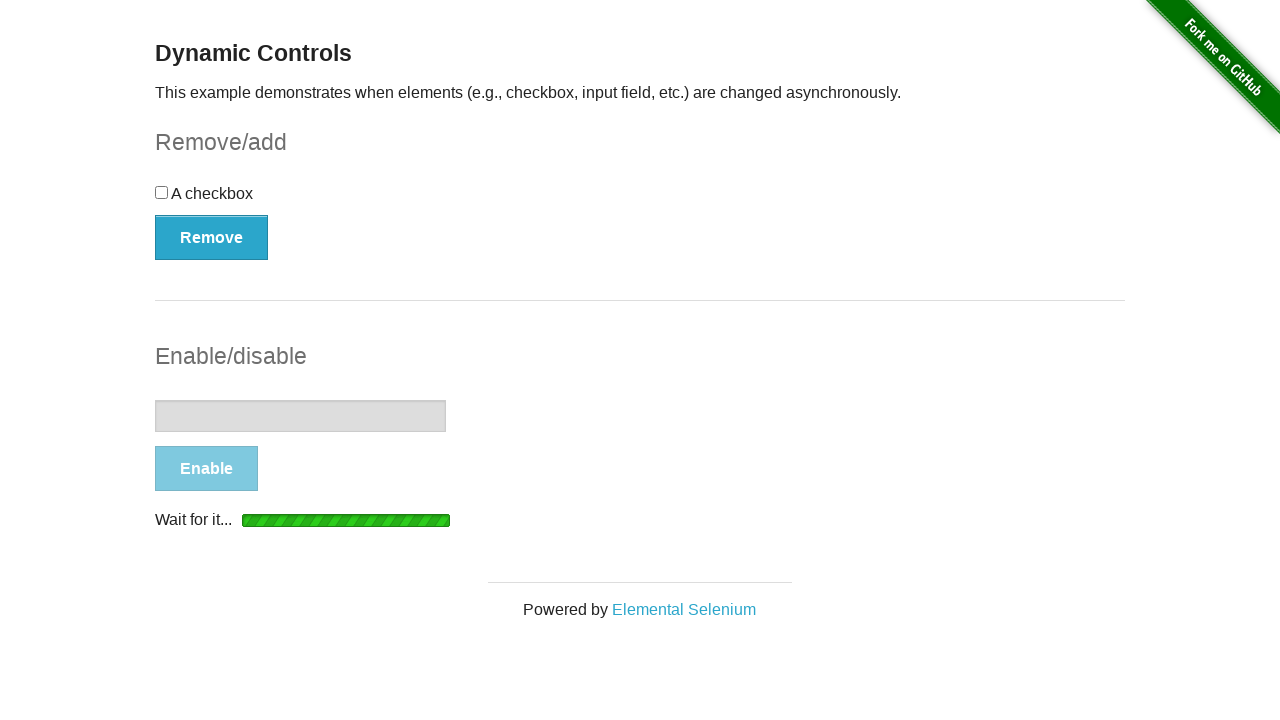

Waited for input field to become enabled
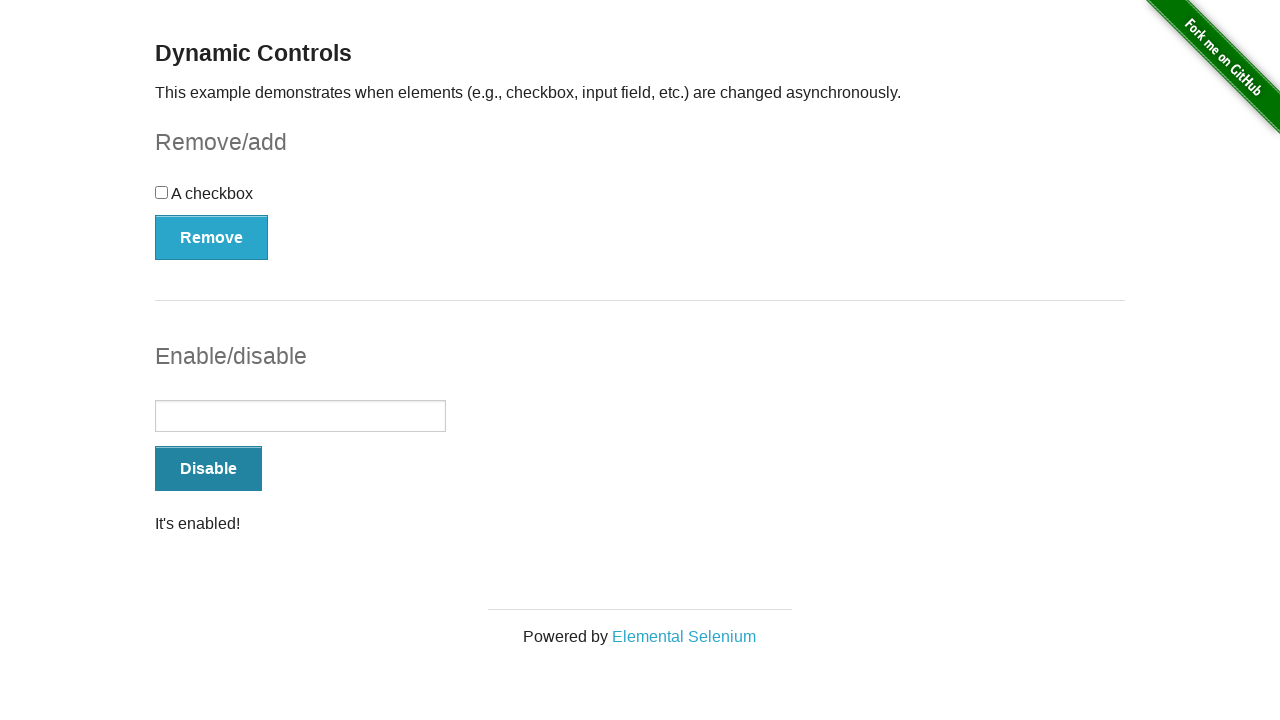

Filled the enabled input field with 'test test' on #input-example>input
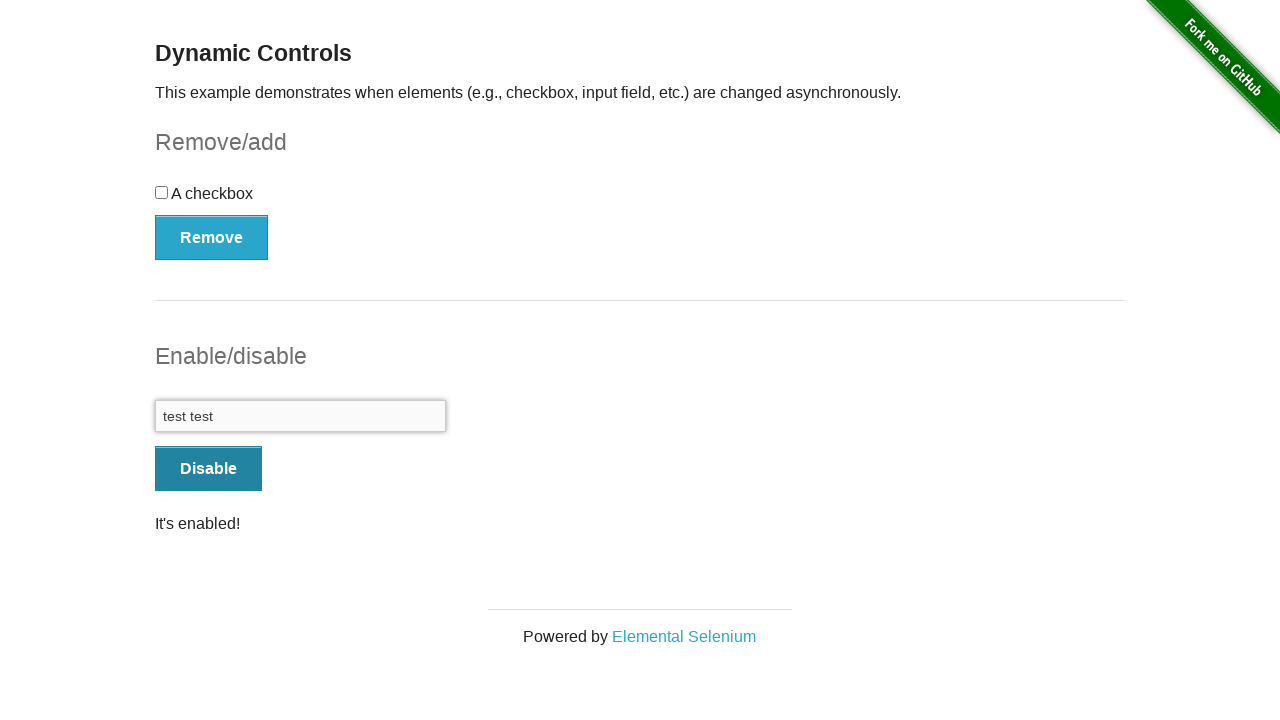

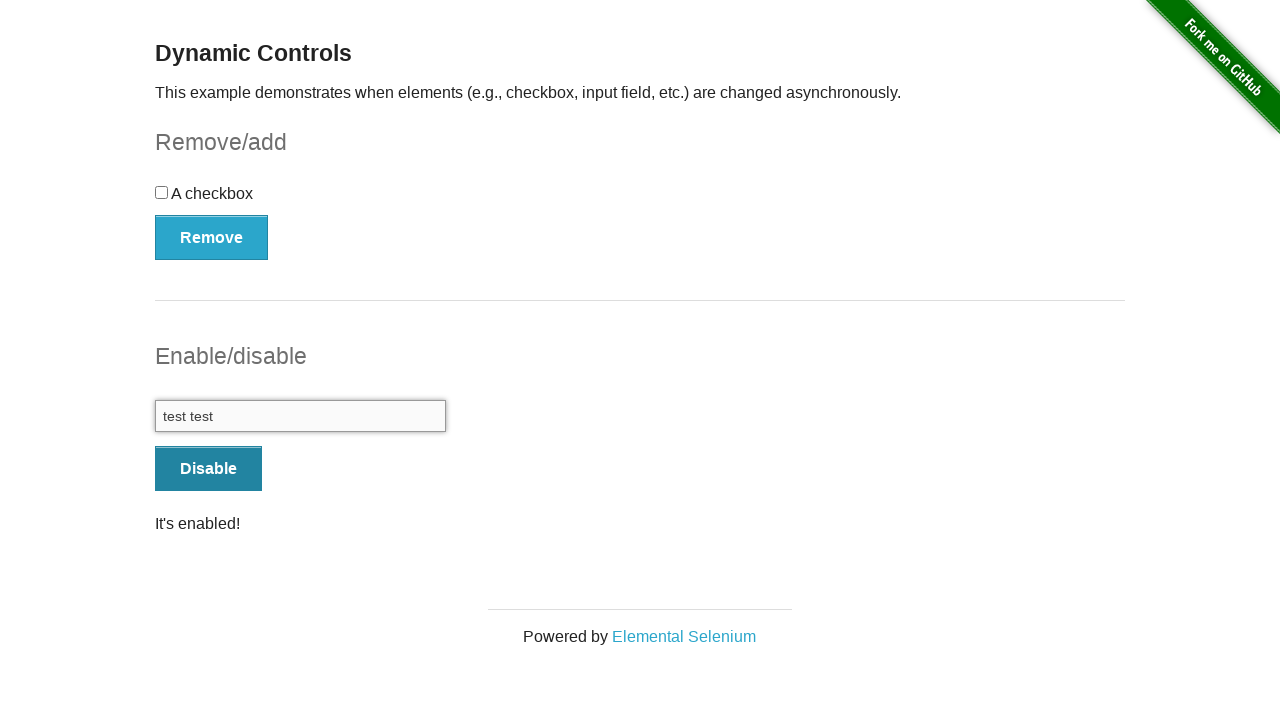